Tests the JPL Space image gallery by clicking the full image button to reveal a larger image view

Starting URL: https://data-class-jpl-space.s3.amazonaws.com/JPL_Space/index.html

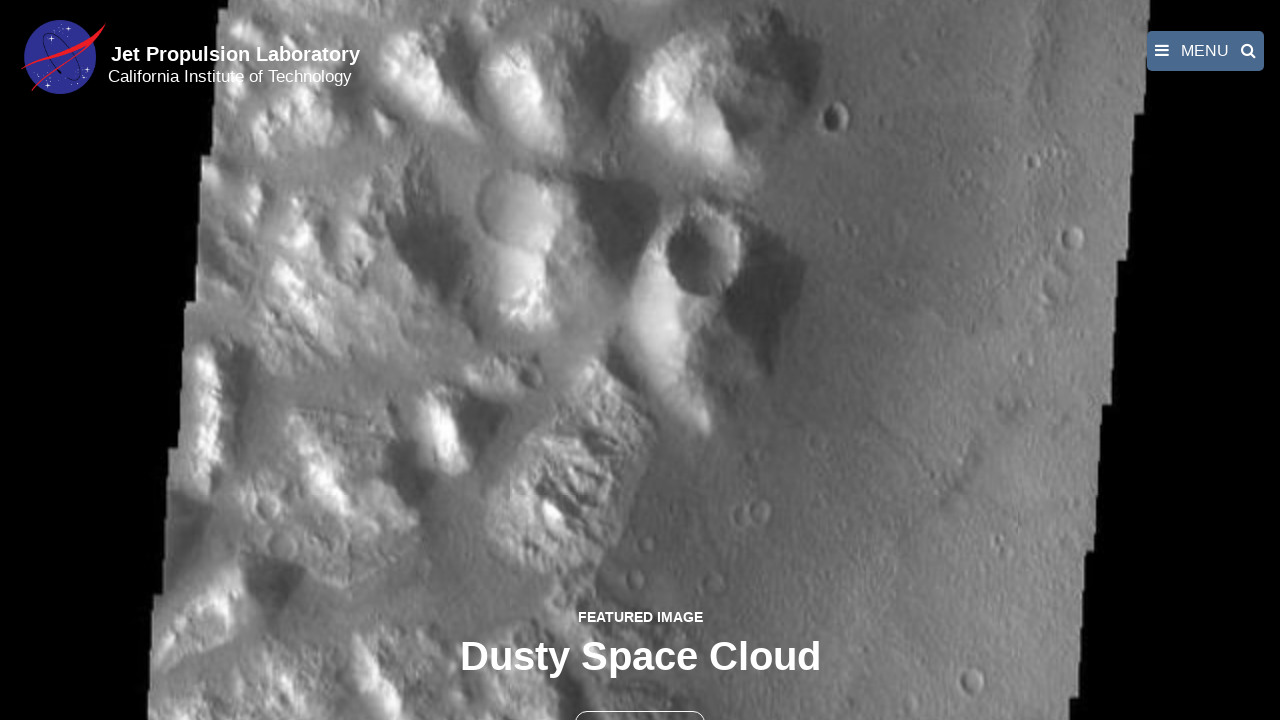

Clicked the full image button to reveal larger image view at (640, 699) on button >> nth=1
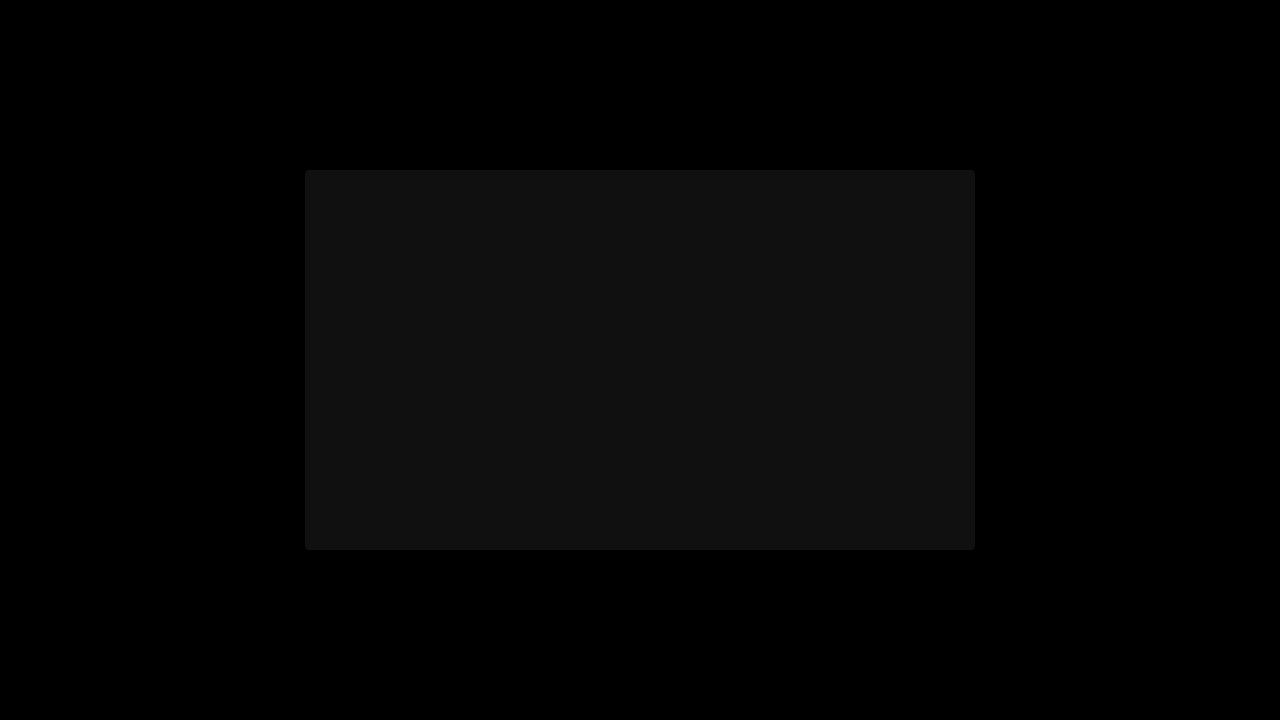

Full-size image loaded and displayed
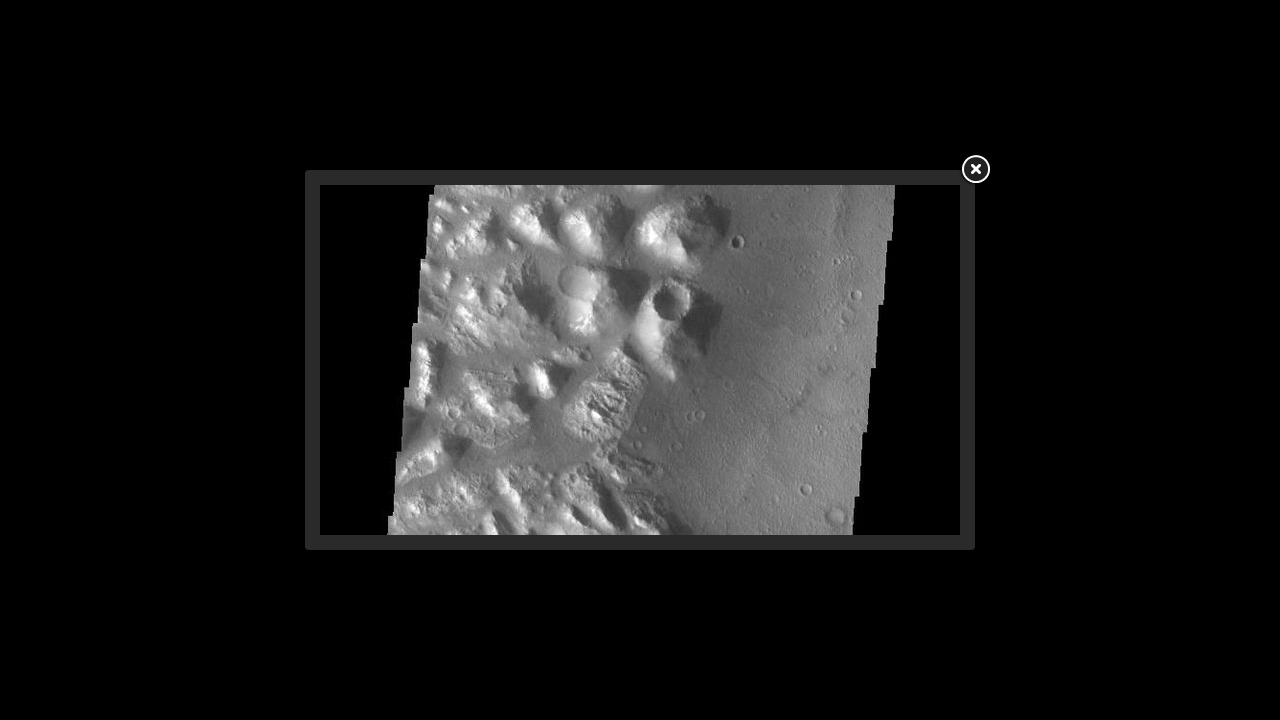

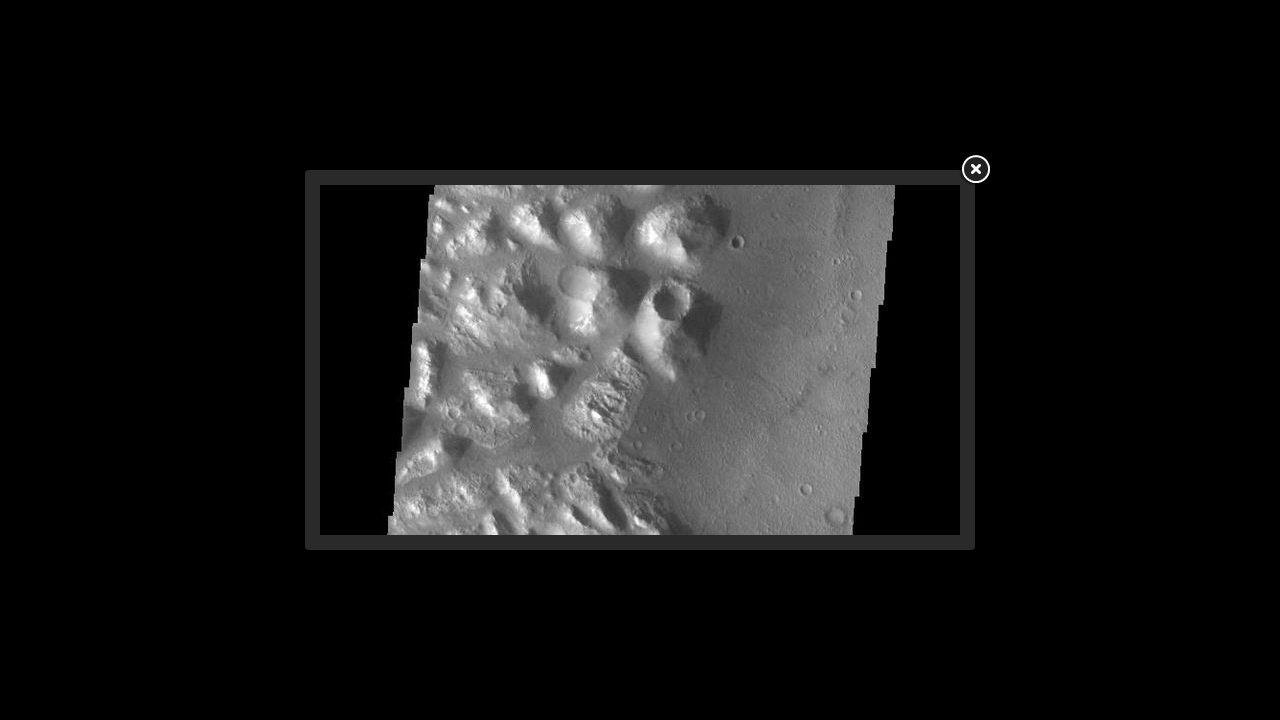